Tests dynamic loading functionality by clicking the Start button and verifying that the "Hello World!" text becomes visible after loading completes.

Starting URL: https://the-internet.herokuapp.com/dynamic_loading/1

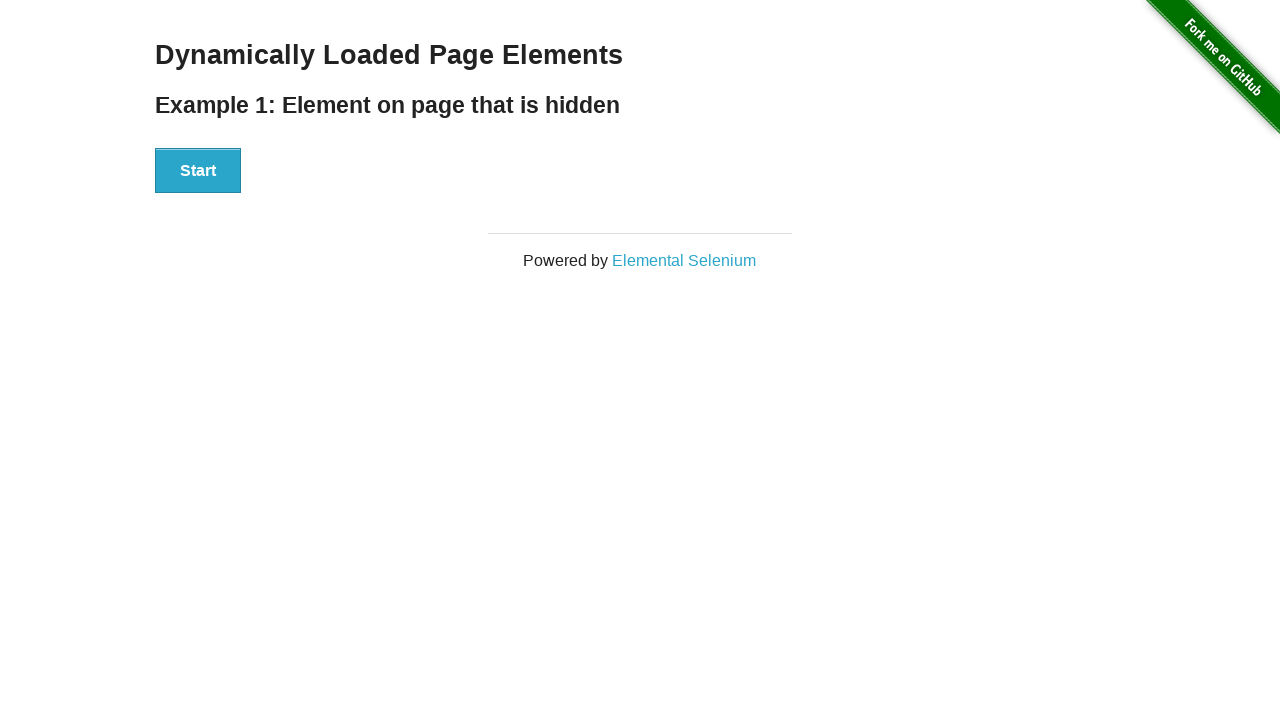

Clicked the Start button to trigger dynamic loading at (198, 171) on xpath=//button[text()='Start']
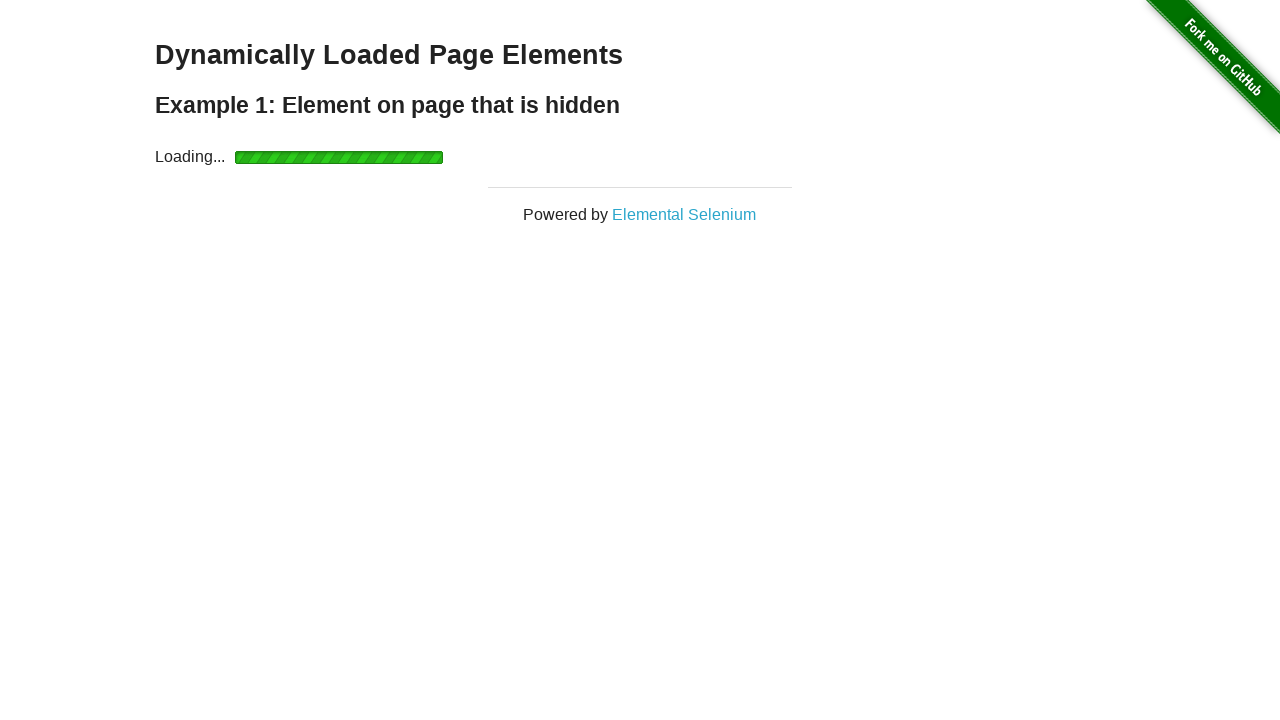

Waited for 'Hello World!' text to become visible after loading completed
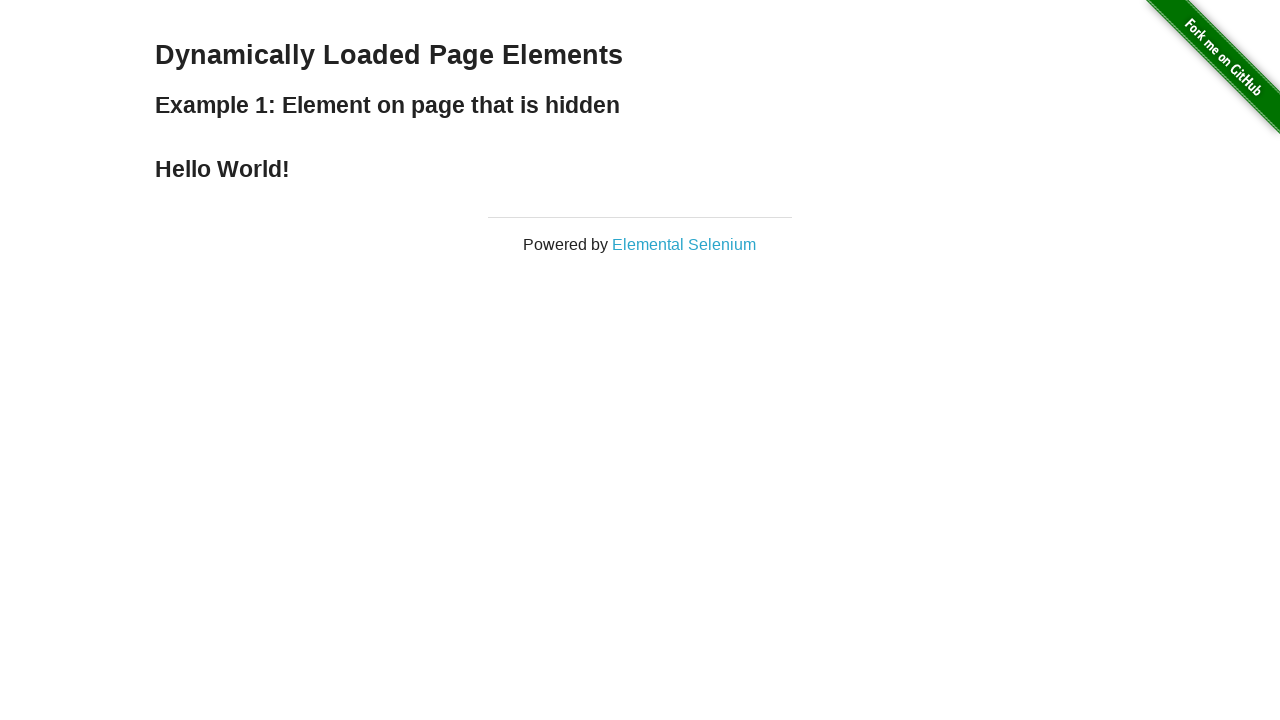

Located the 'Hello World!' element
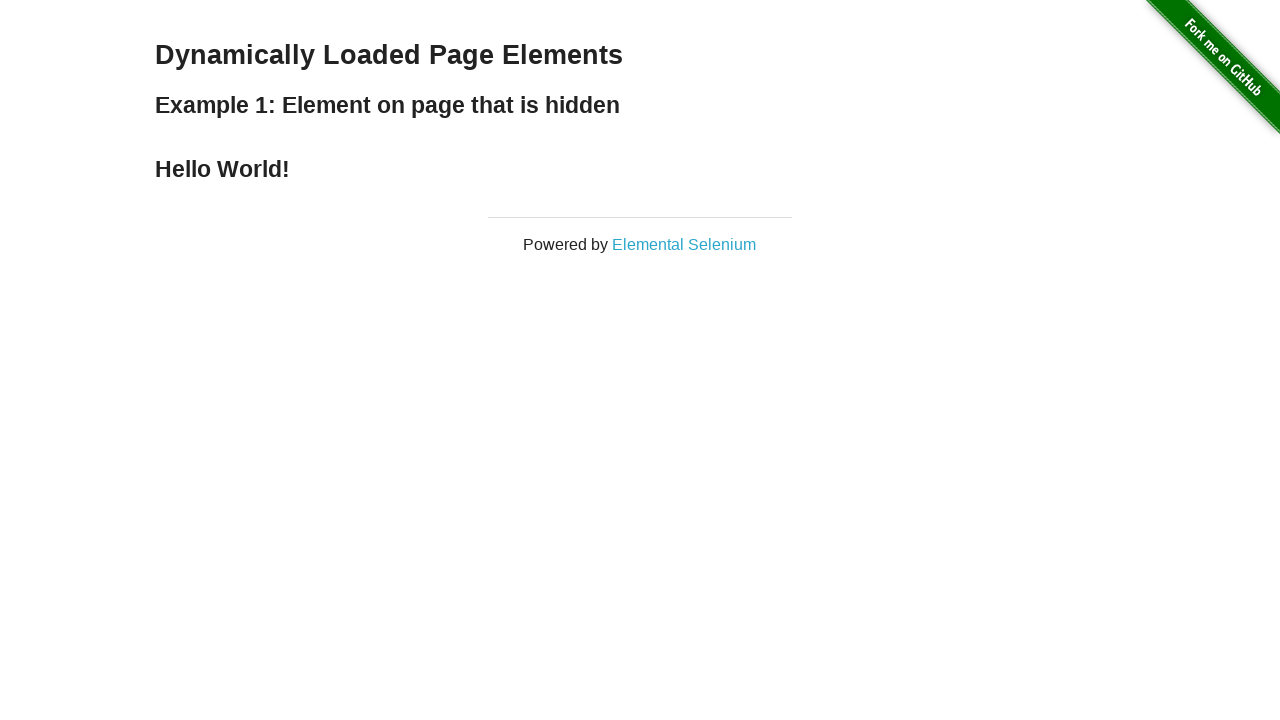

Verified that 'Hello World!' element is visible
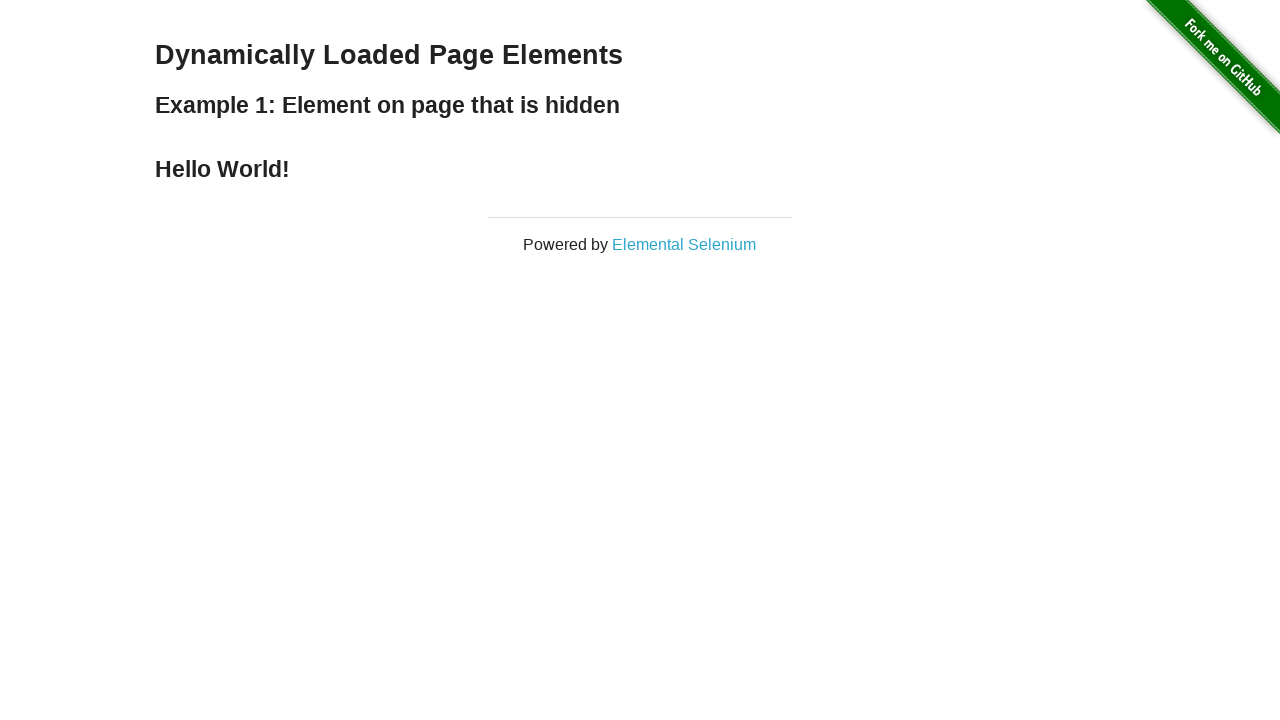

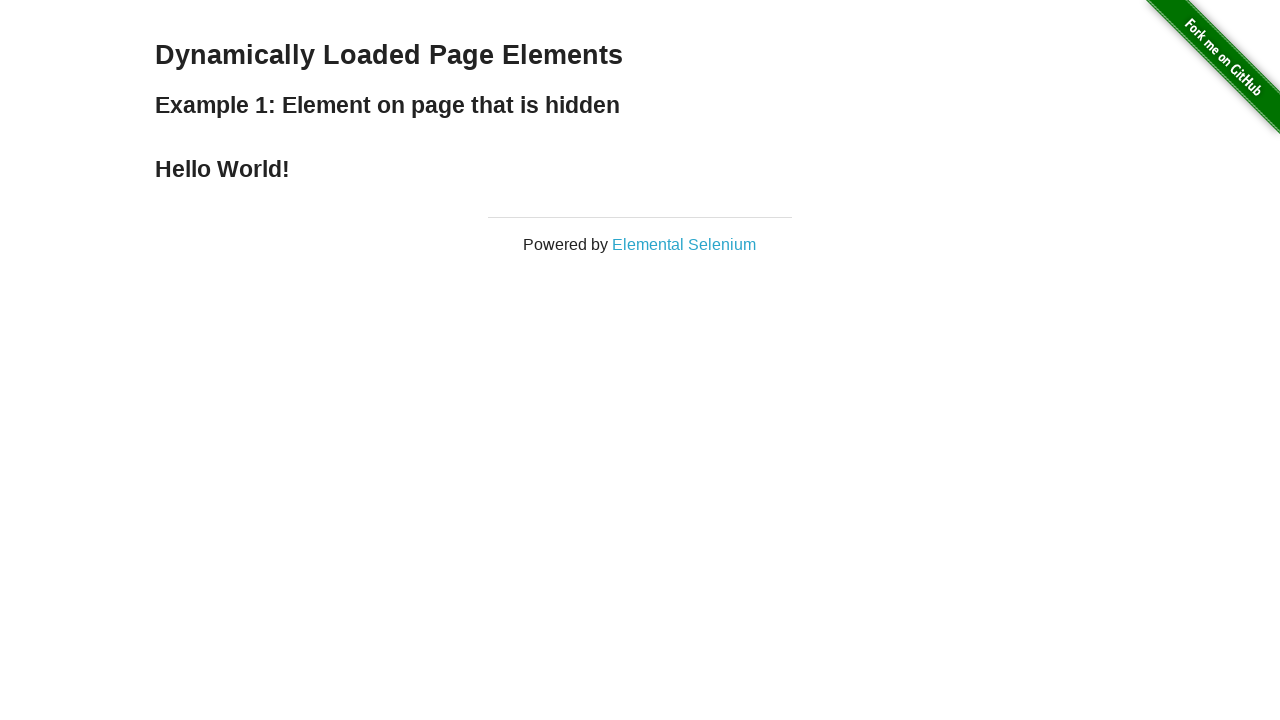